Tests switching between multiple browser windows using a more robust approach by storing the original window reference before opening a new window, then switching between them to verify their titles.

Starting URL: https://the-internet.herokuapp.com/windows

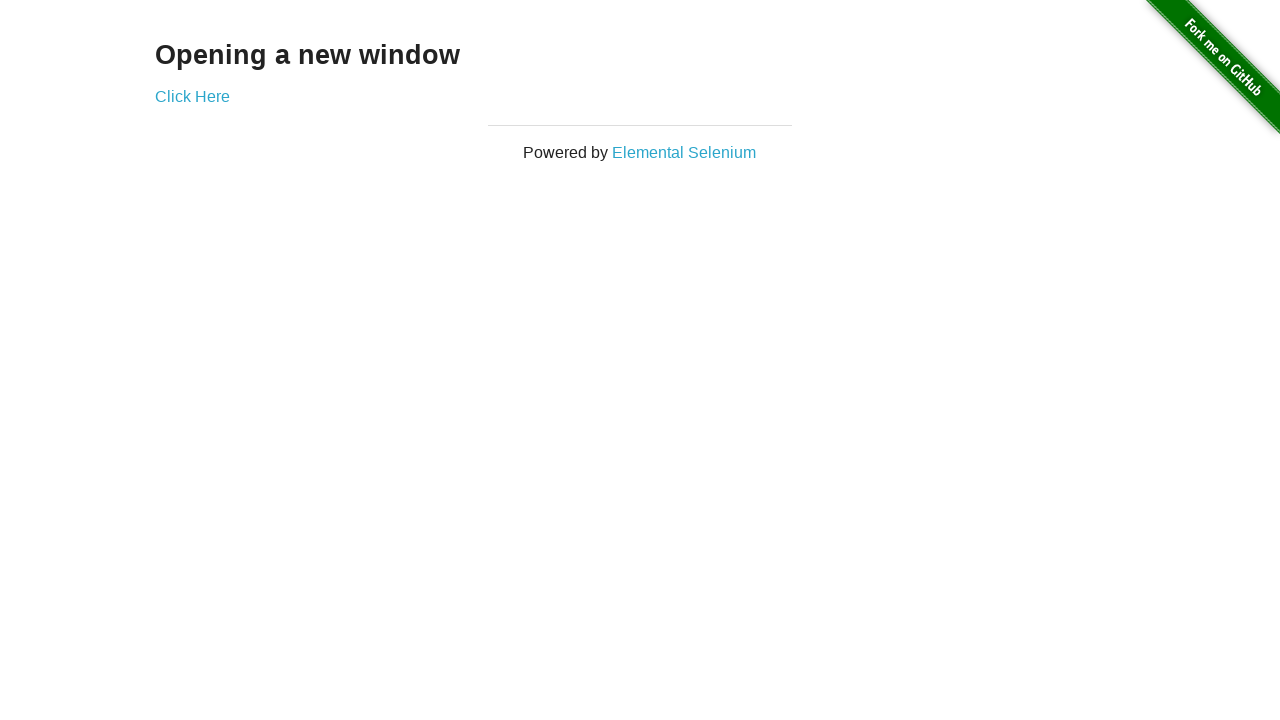

Stored reference to first browser window
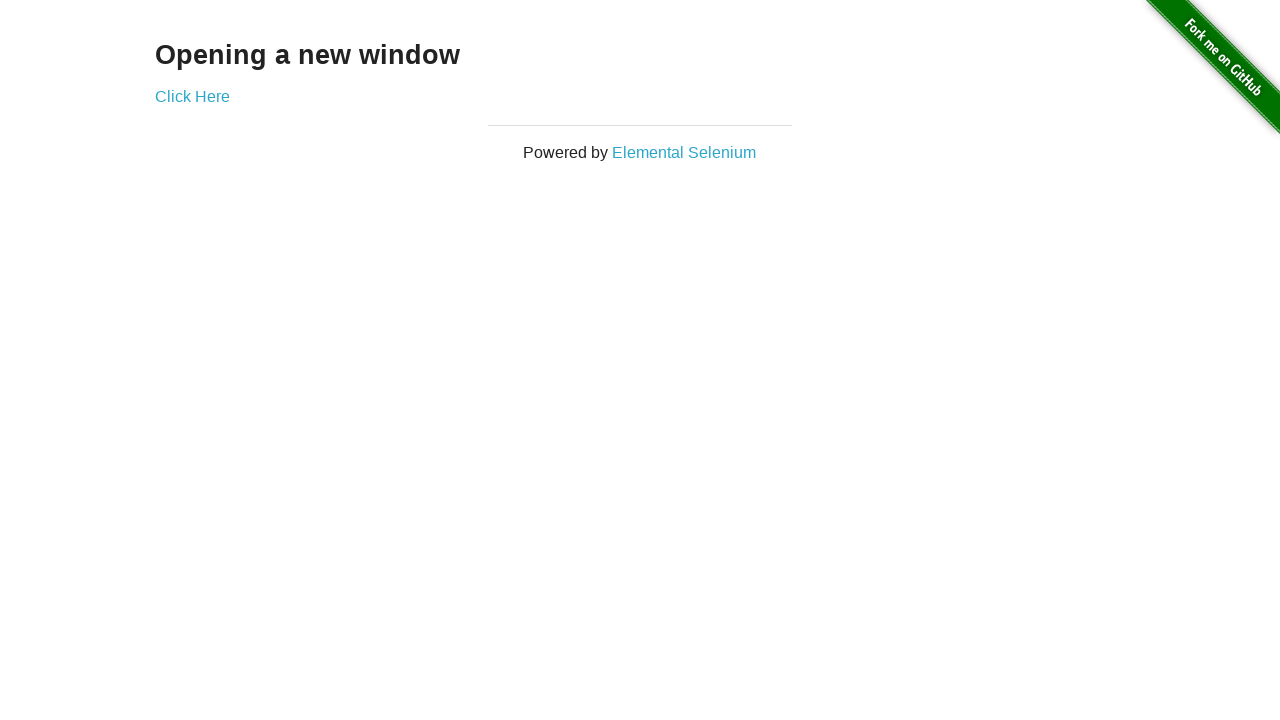

Clicked link to open new window at (192, 96) on .example a
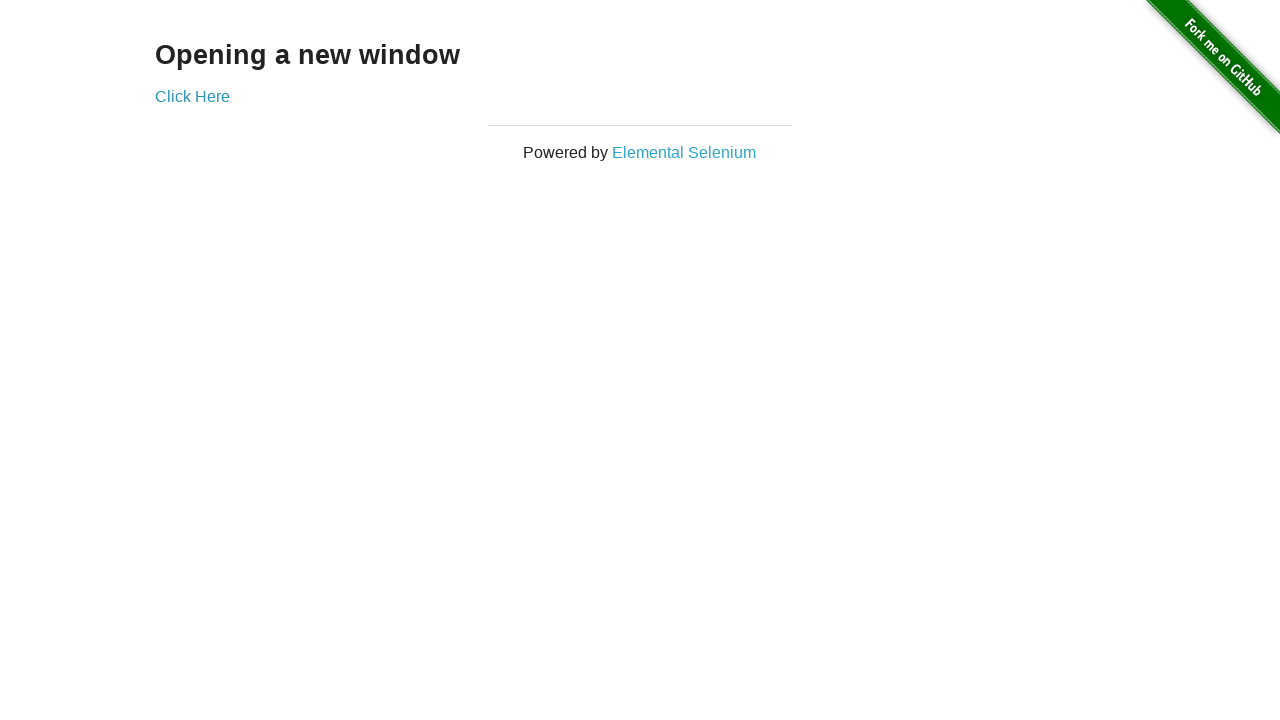

New window opened and captured
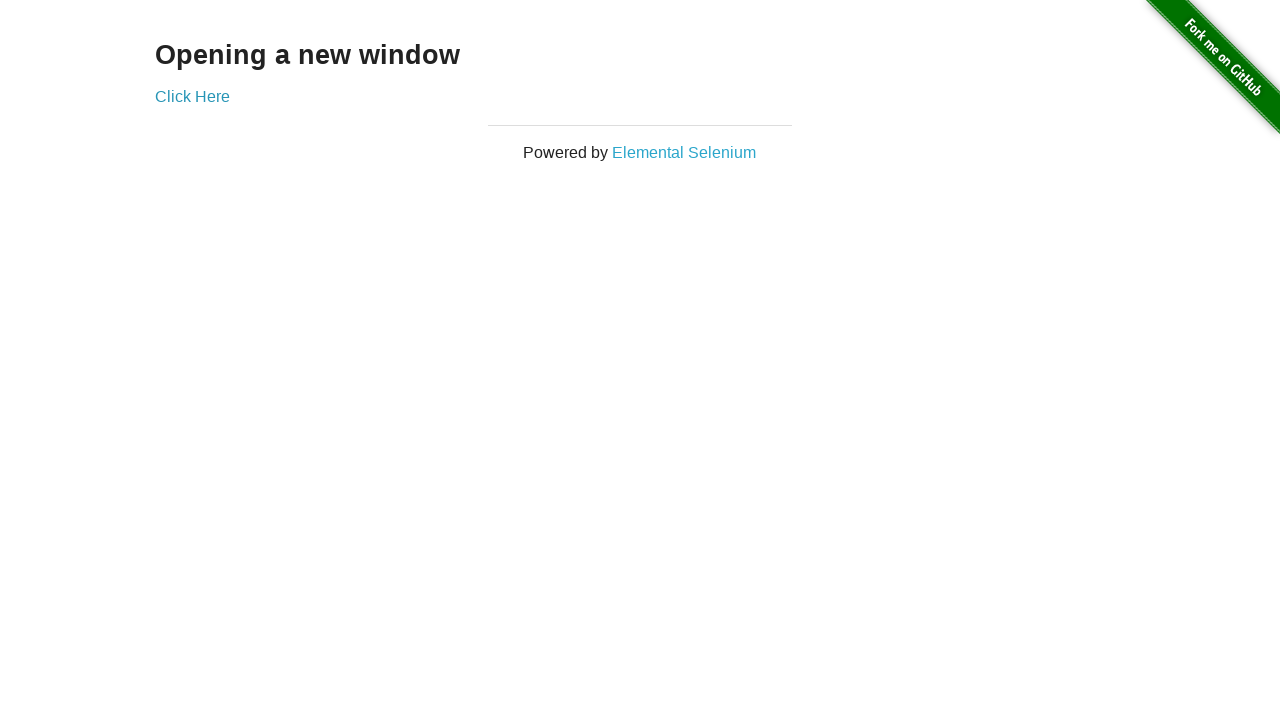

New window loaded completely
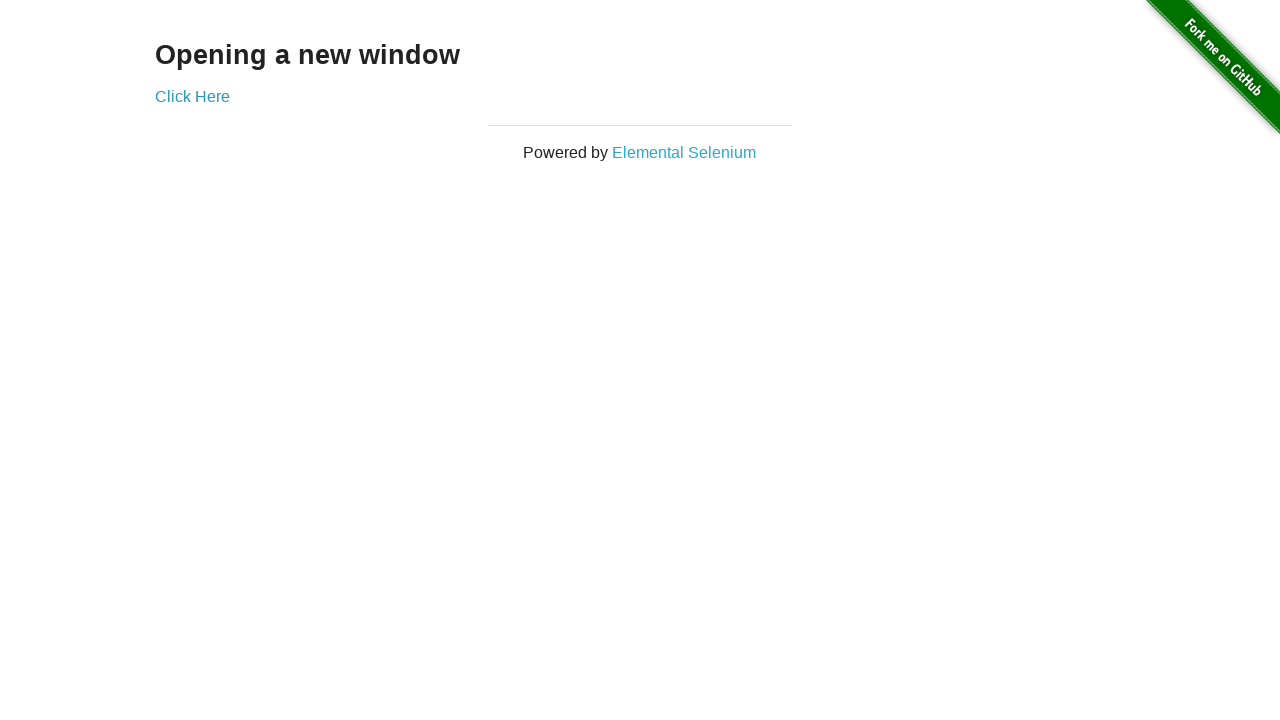

Verified first window title is 'The Internet'
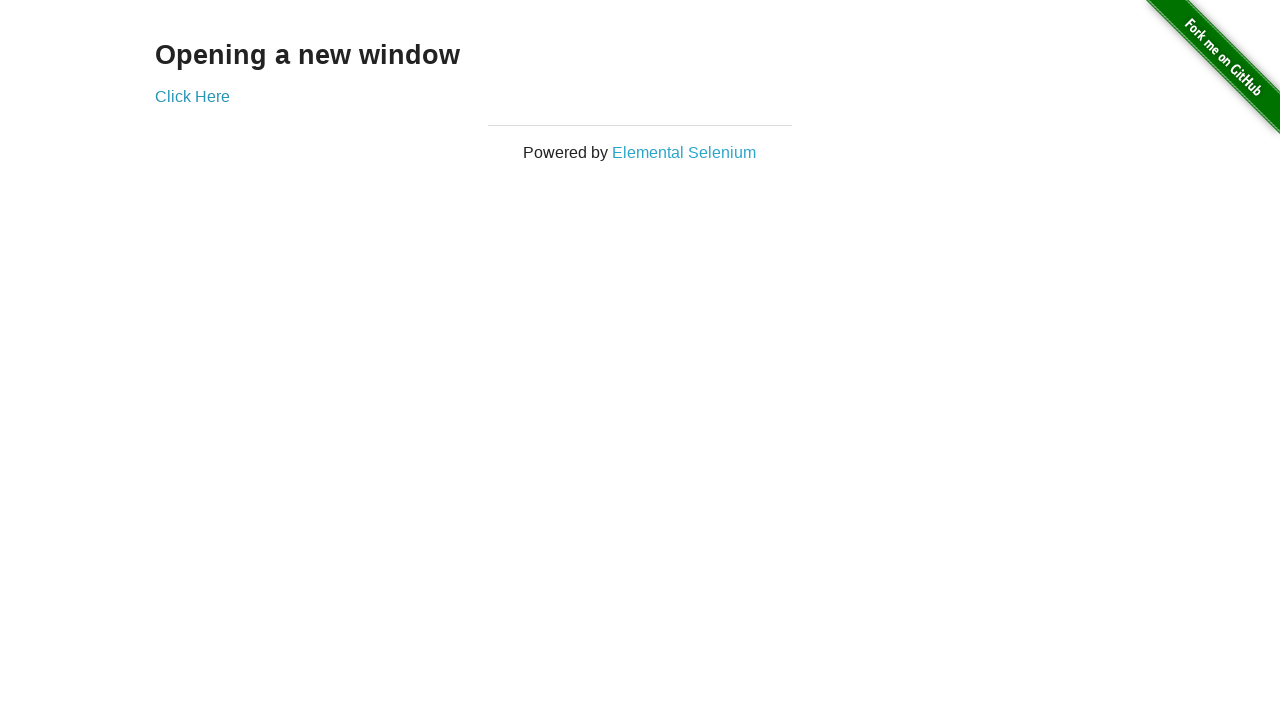

Waited for new window title to be populated
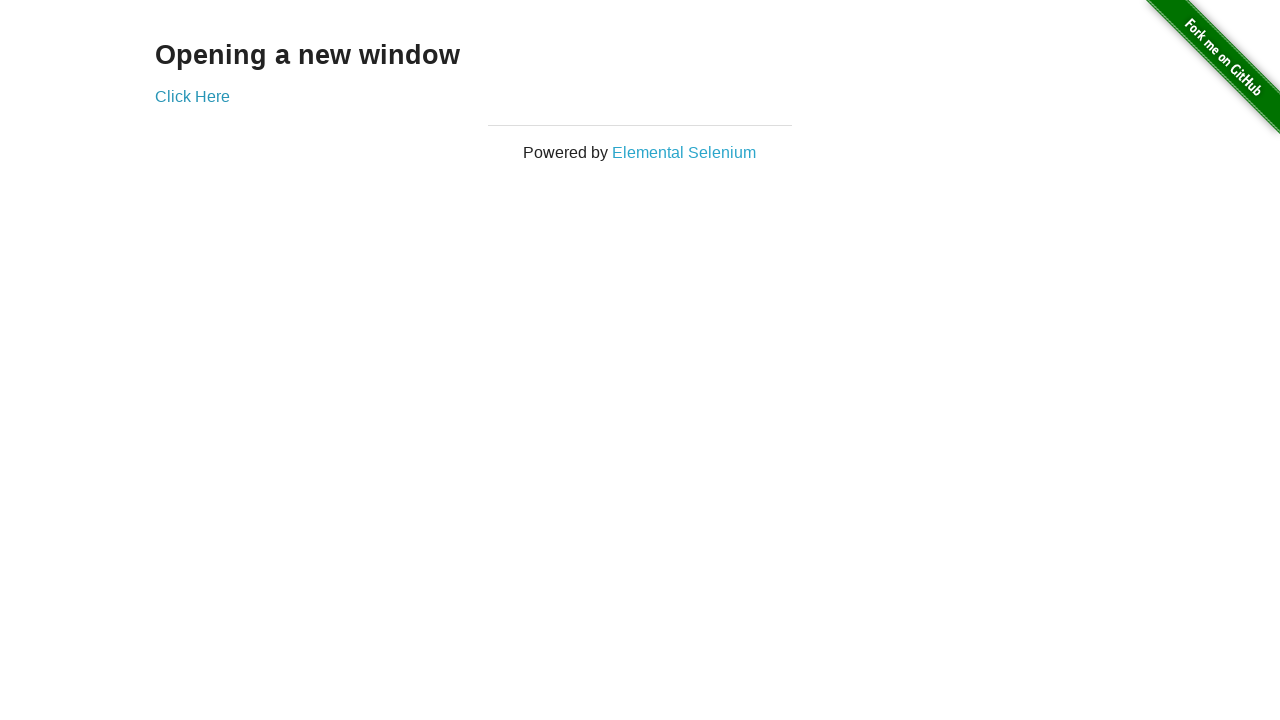

Verified new window title is 'New Window'
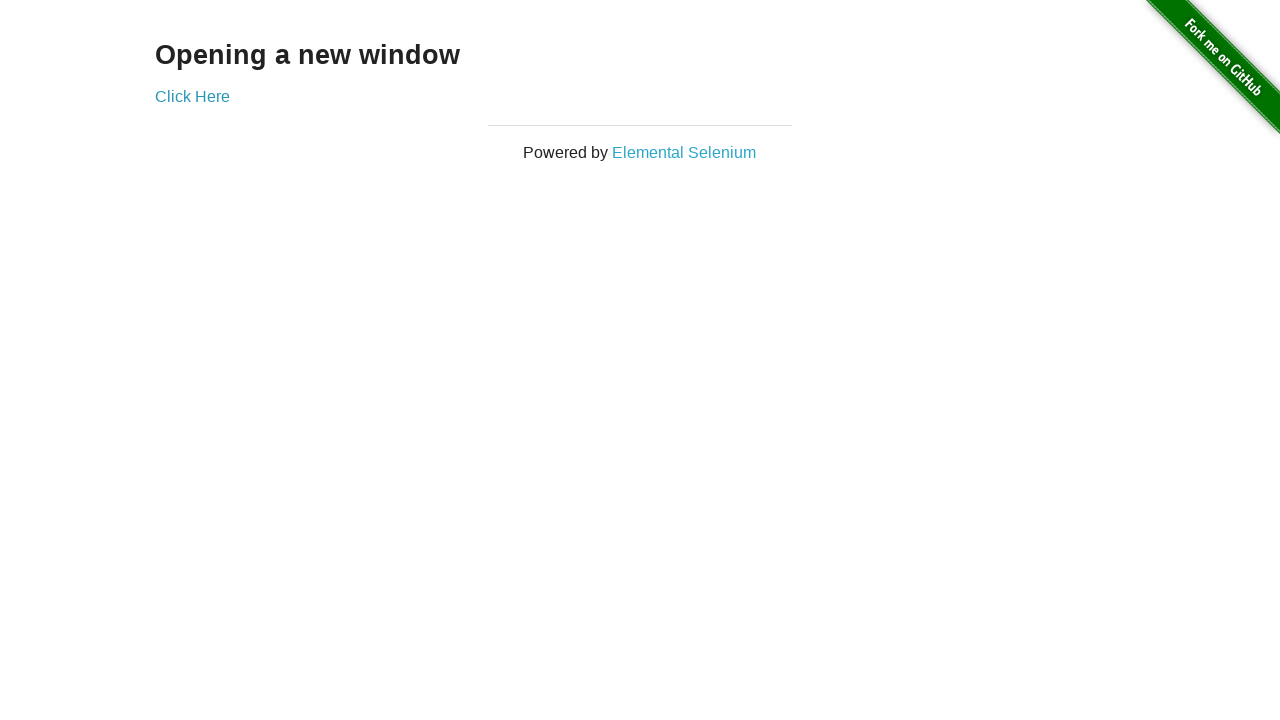

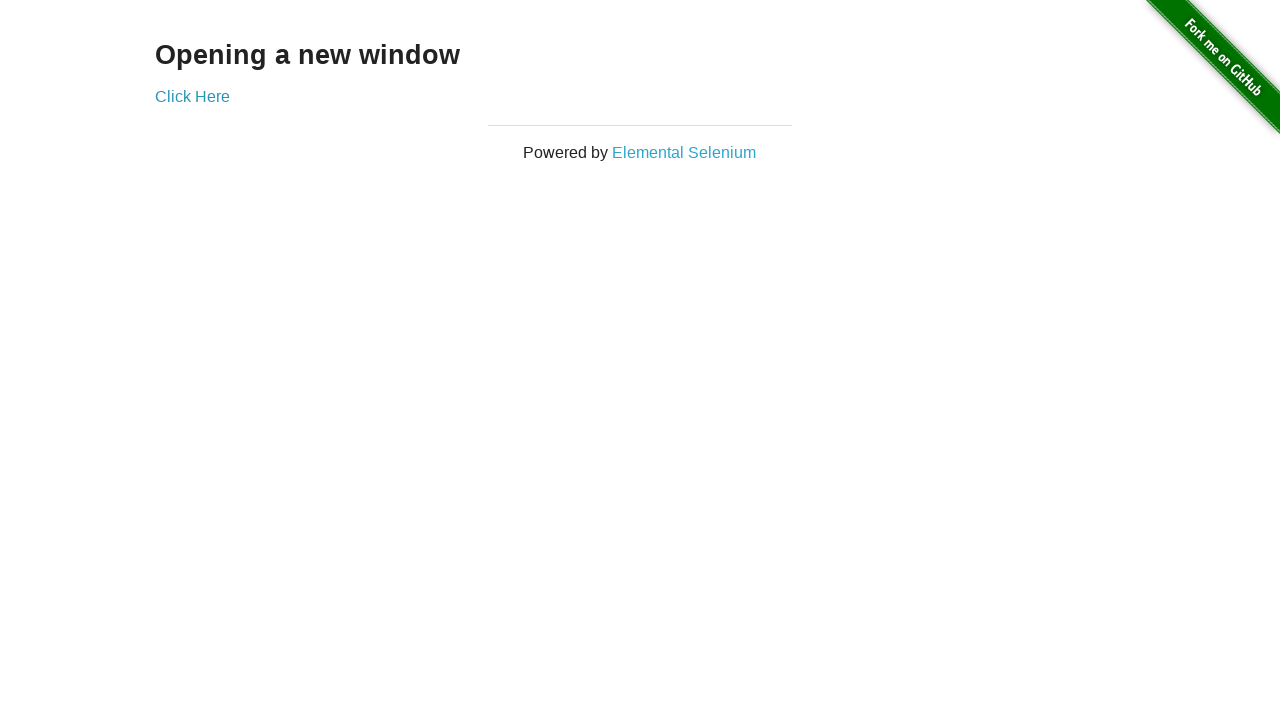